Verifies that the login page displays the correct labels for Login header, Username, and Password fields

Starting URL: https://opensource-demo.orangehrmlive.com/web/index.php/auth/login

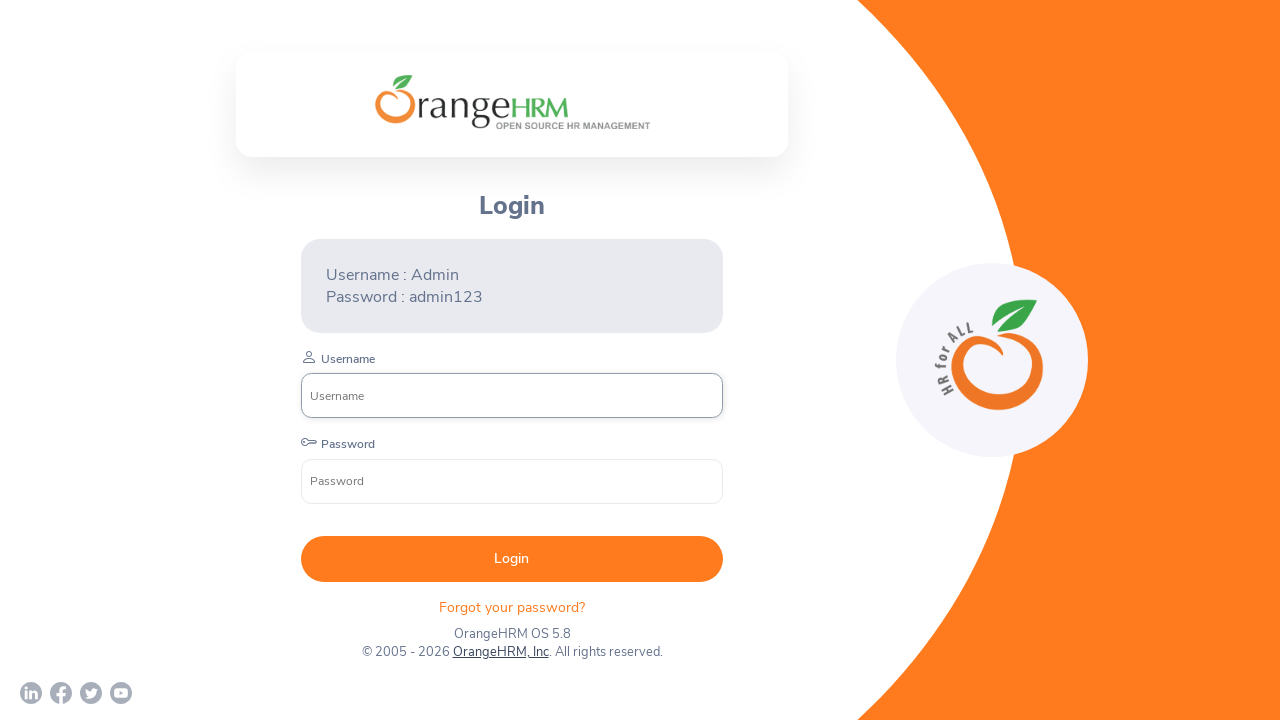

Waited for Login header to load on login page
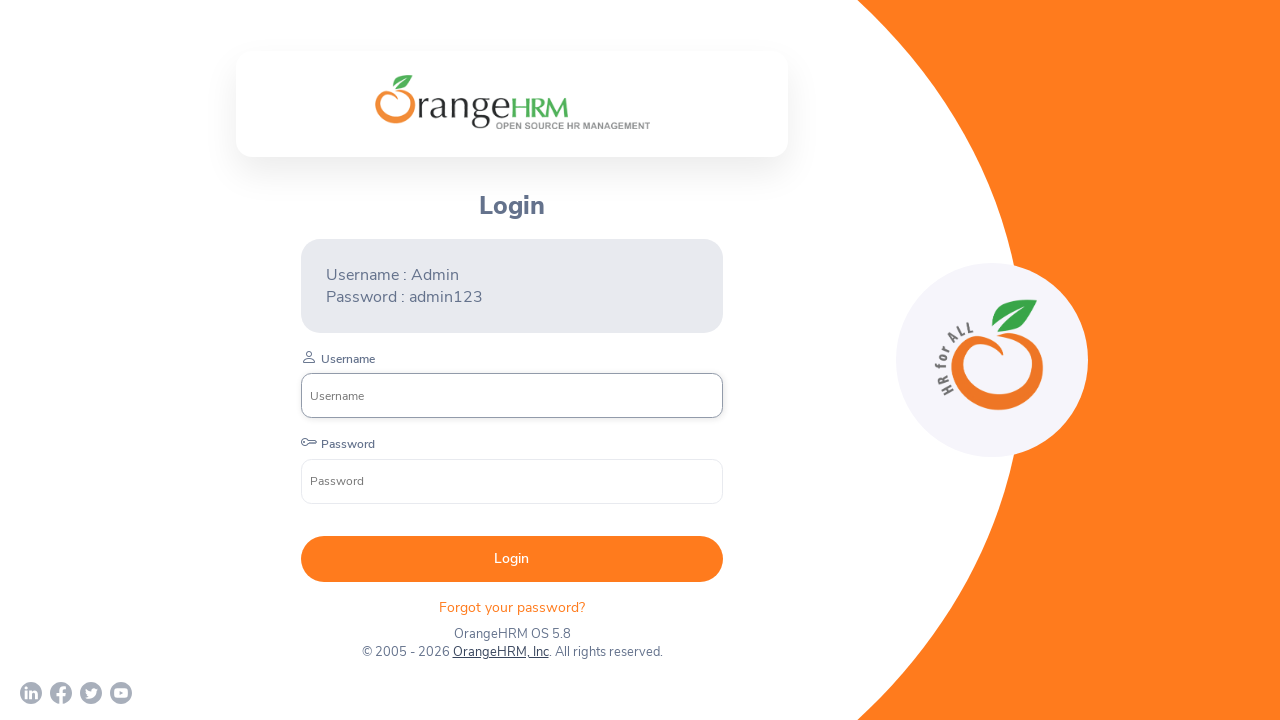

Verified Login header is visible
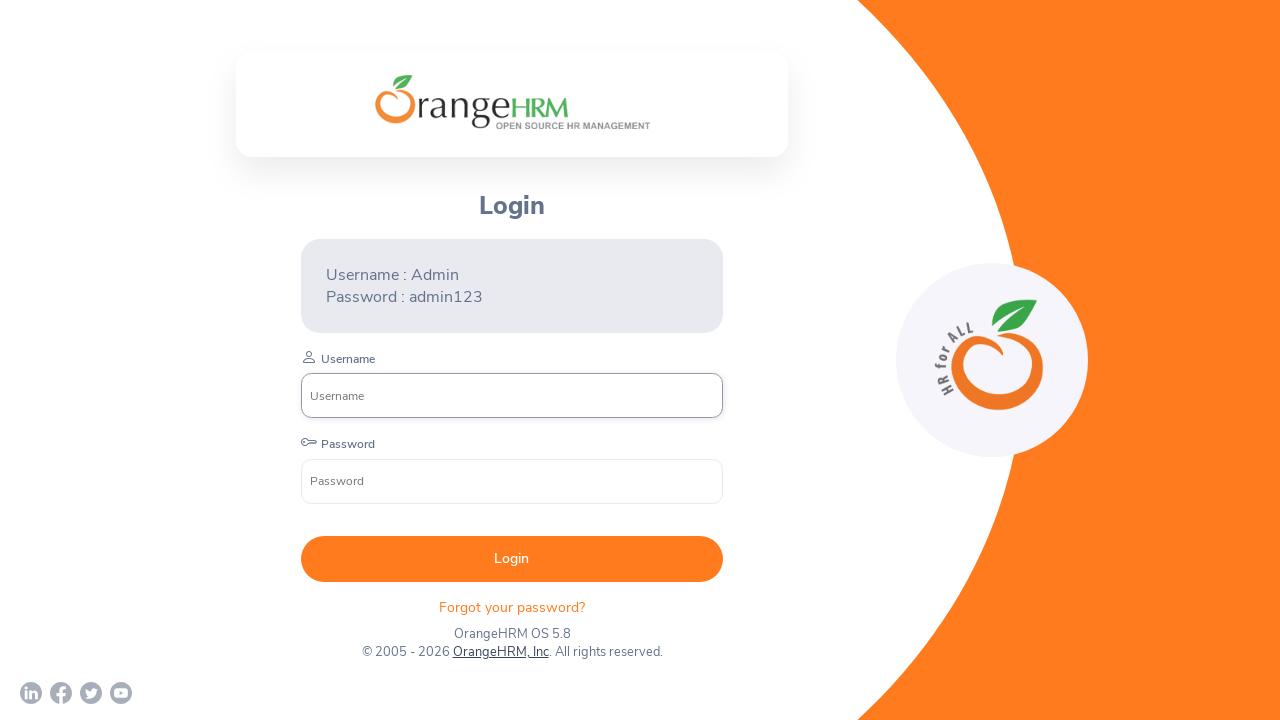

Verified Username field label is visible
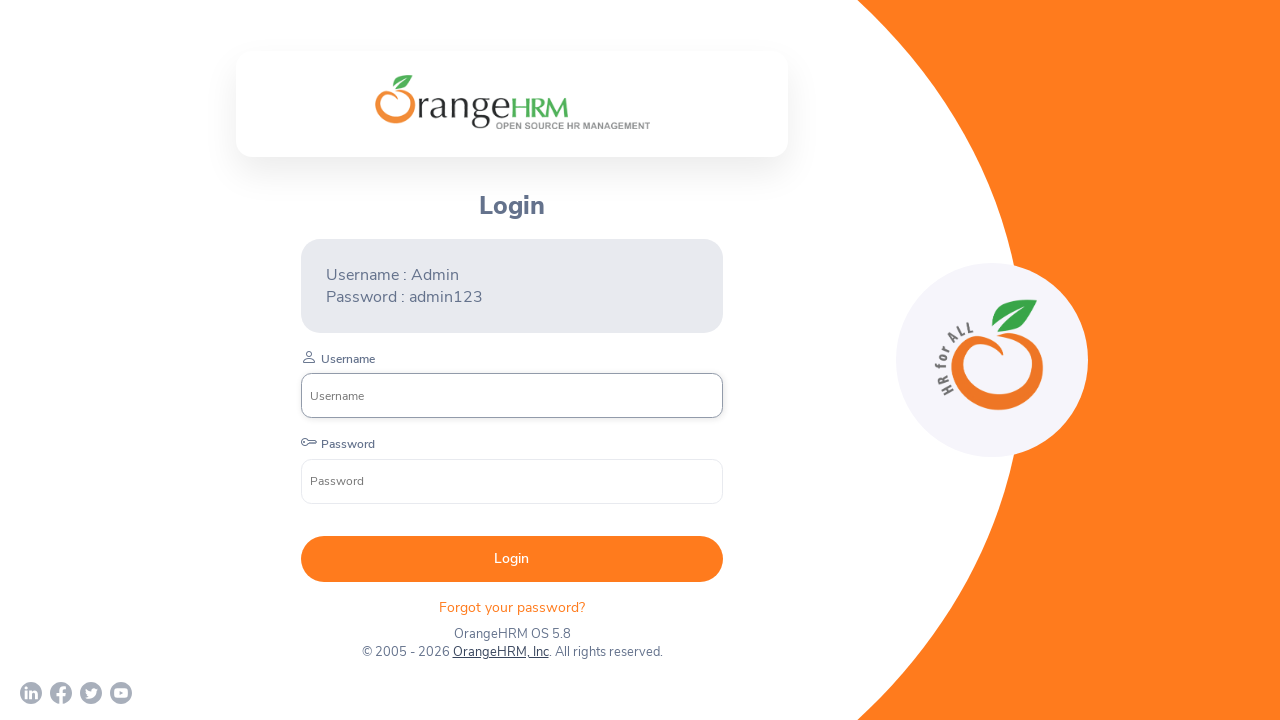

Verified Password field label is visible
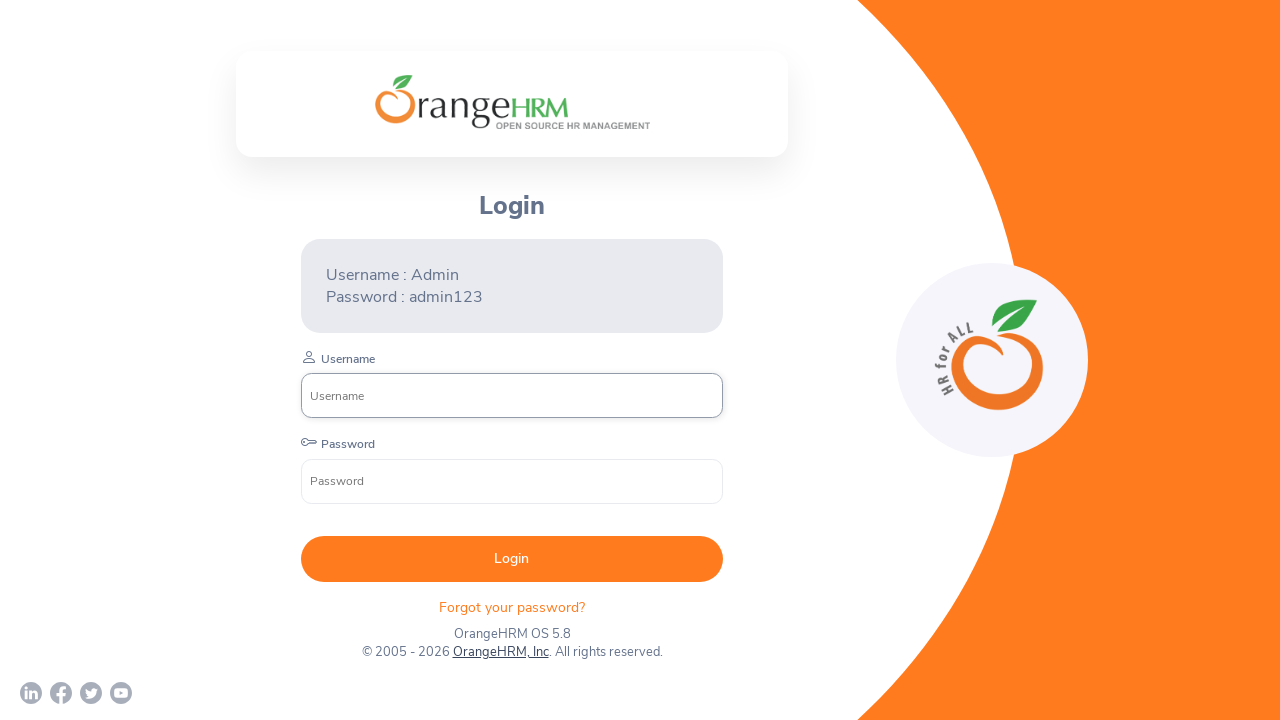

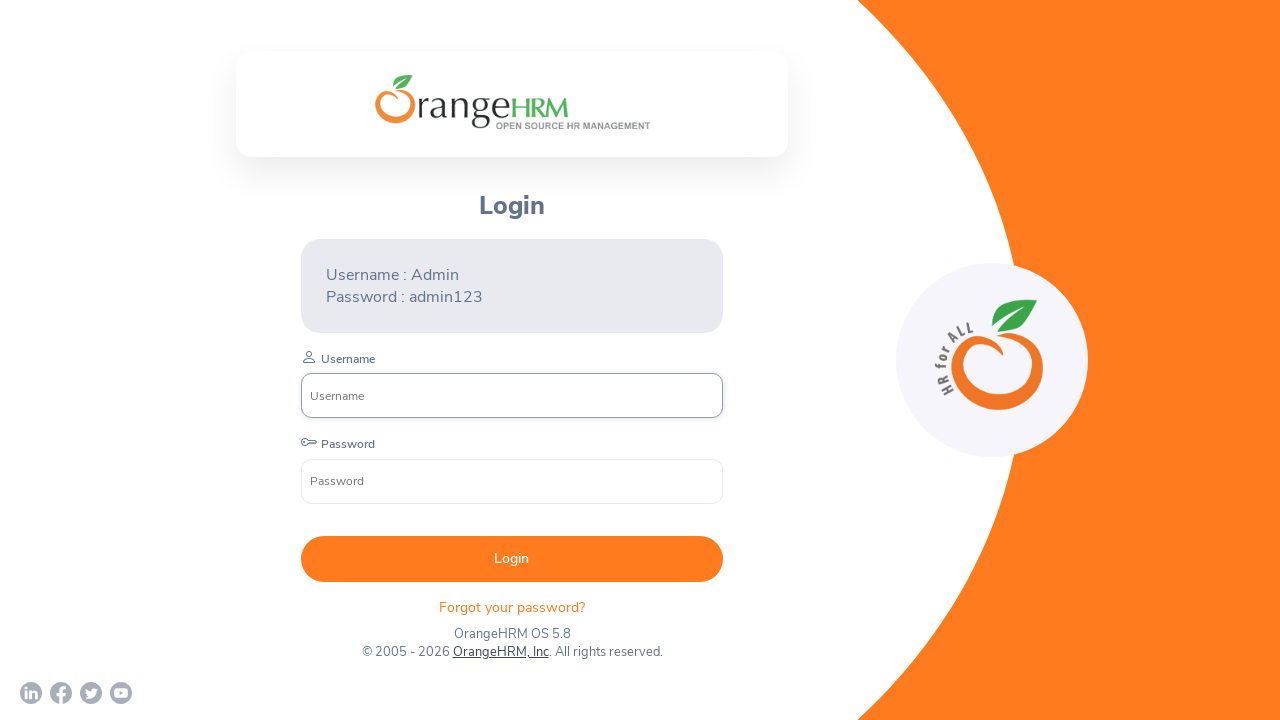